Tests JavaScript alert handling by clicking a button to trigger an alert, accepting it, and verifying the success message

Starting URL: http://practice.cydeo.com/javascript_alerts

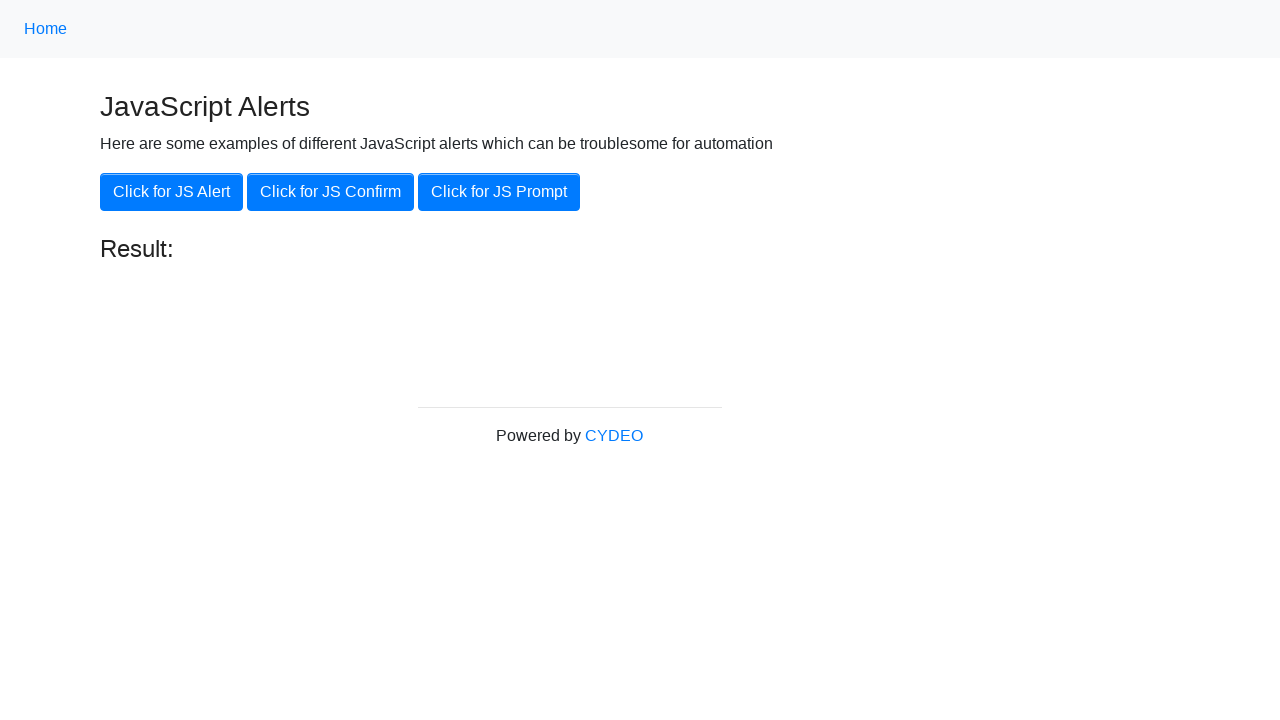

Clicked button to trigger JavaScript alert at (172, 192) on xpath=//button[.='Click for JS Alert']
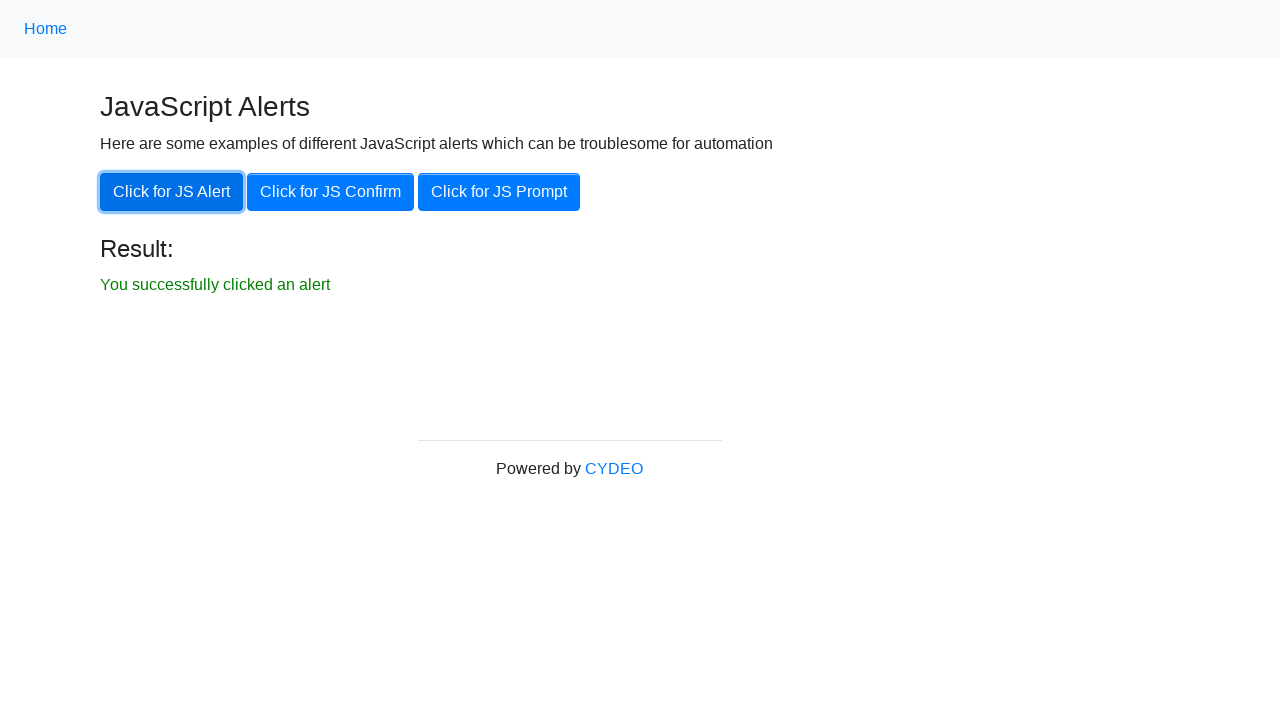

Set up dialog handler to accept alerts
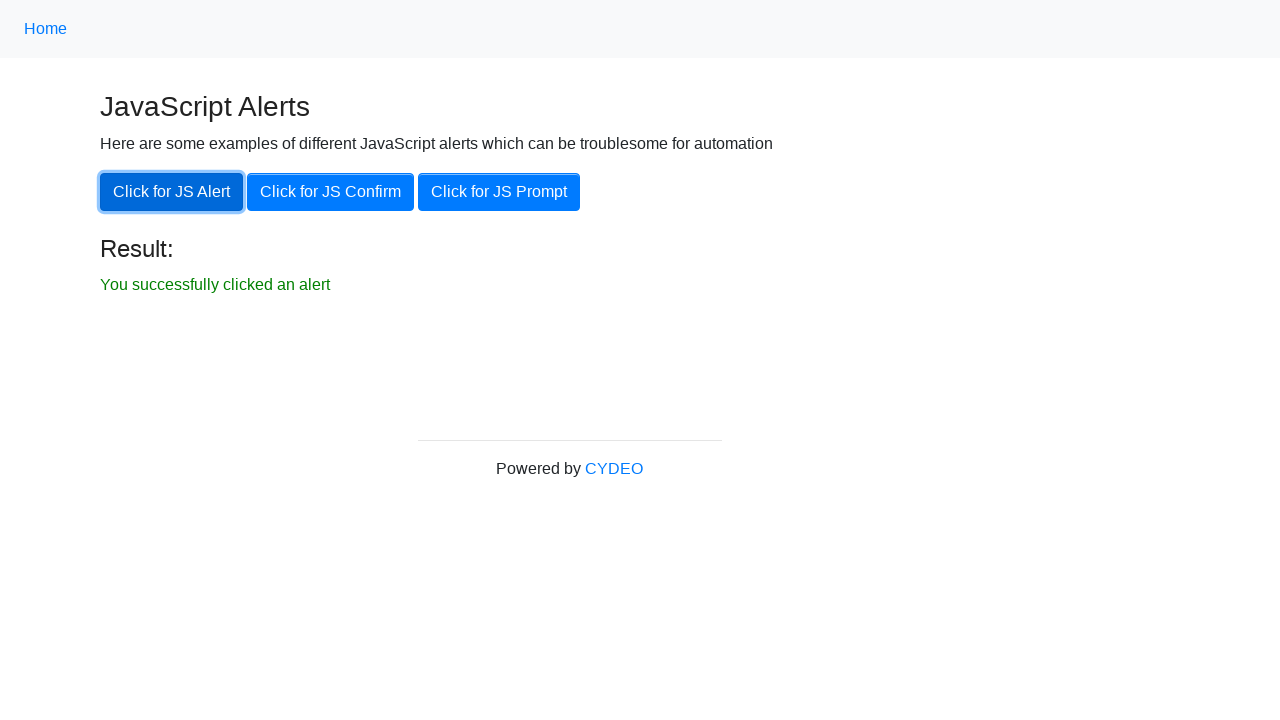

Clicked button to trigger alert after handler setup at (172, 192) on xpath=//button[.='Click for JS Alert']
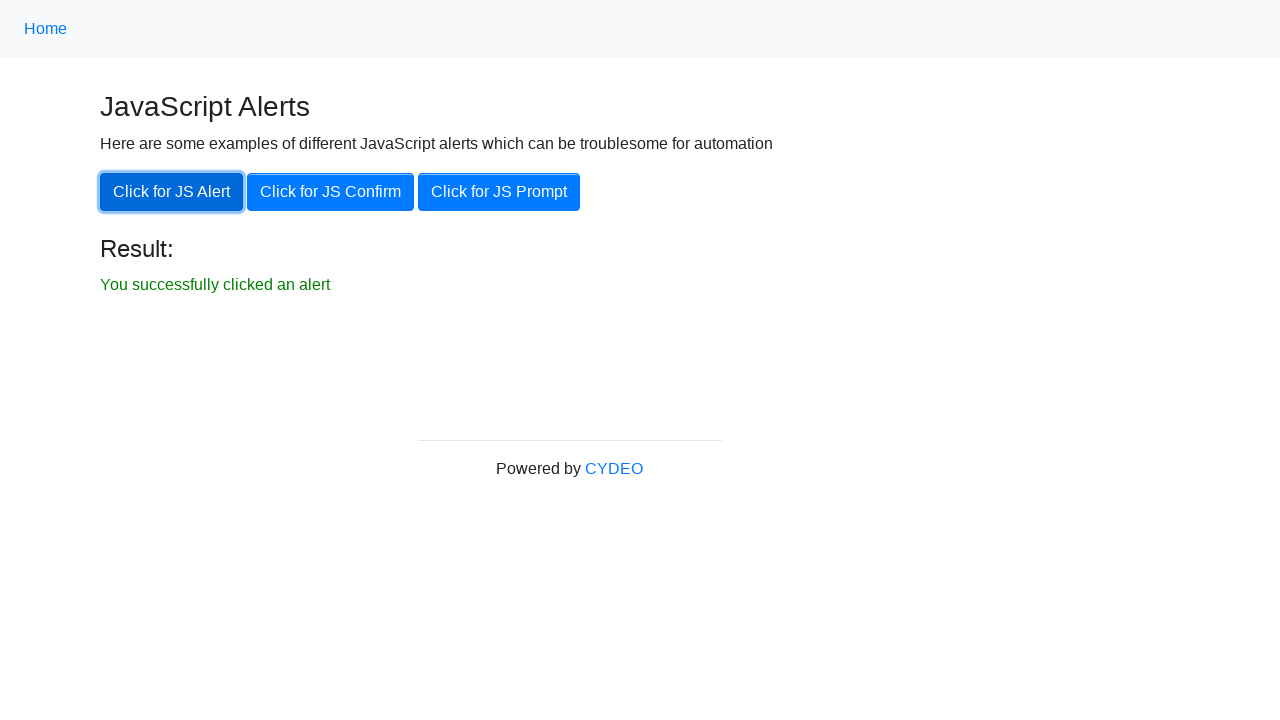

Success message element became visible
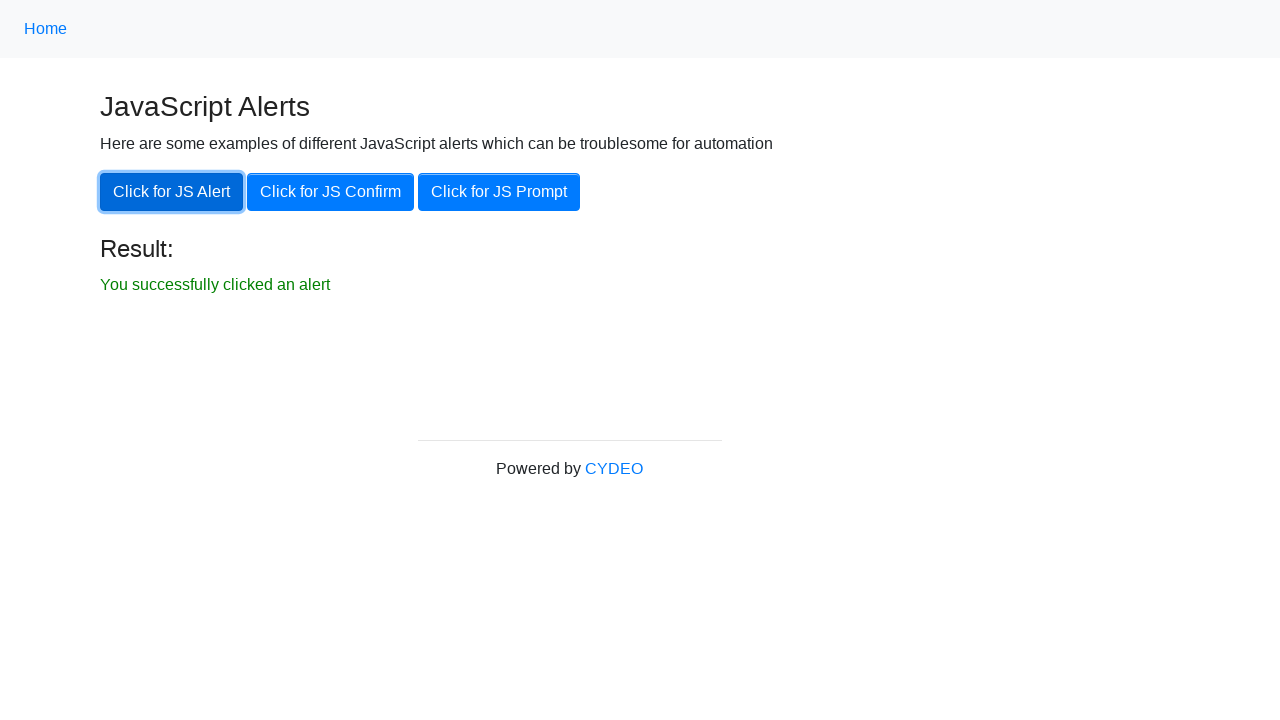

Located result element
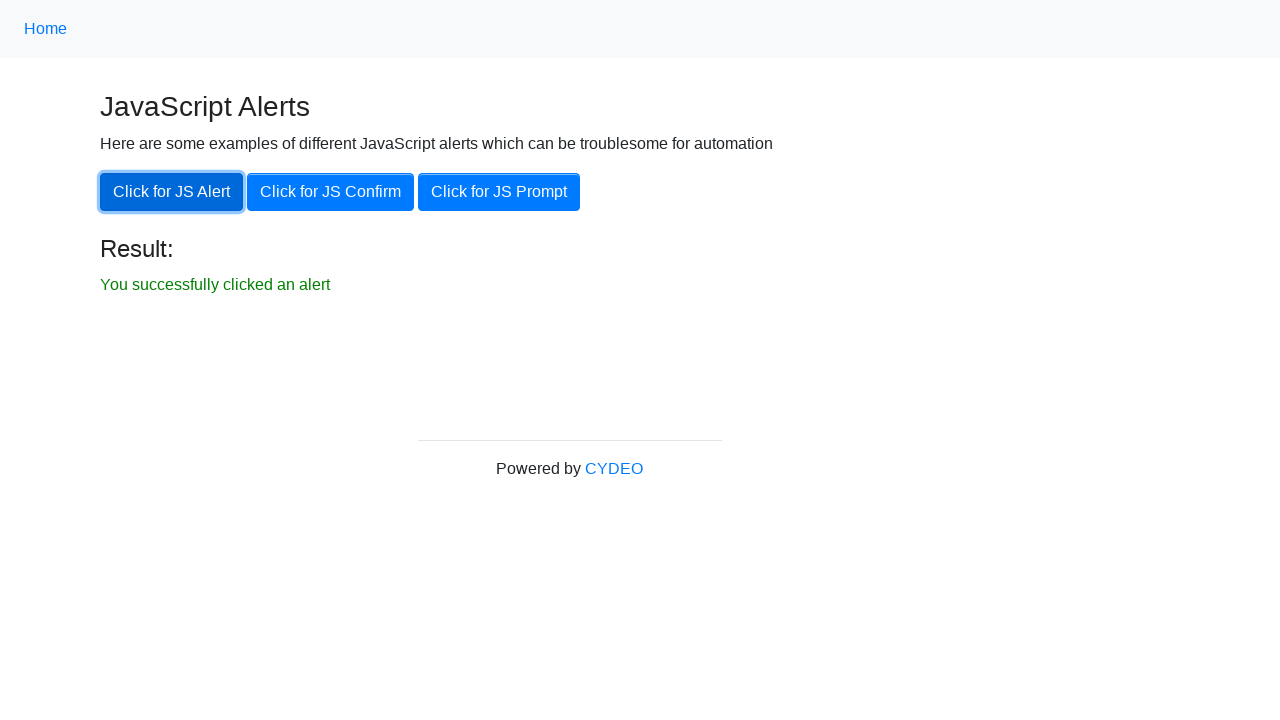

Verified success message: 'You successfully clicked an alert'
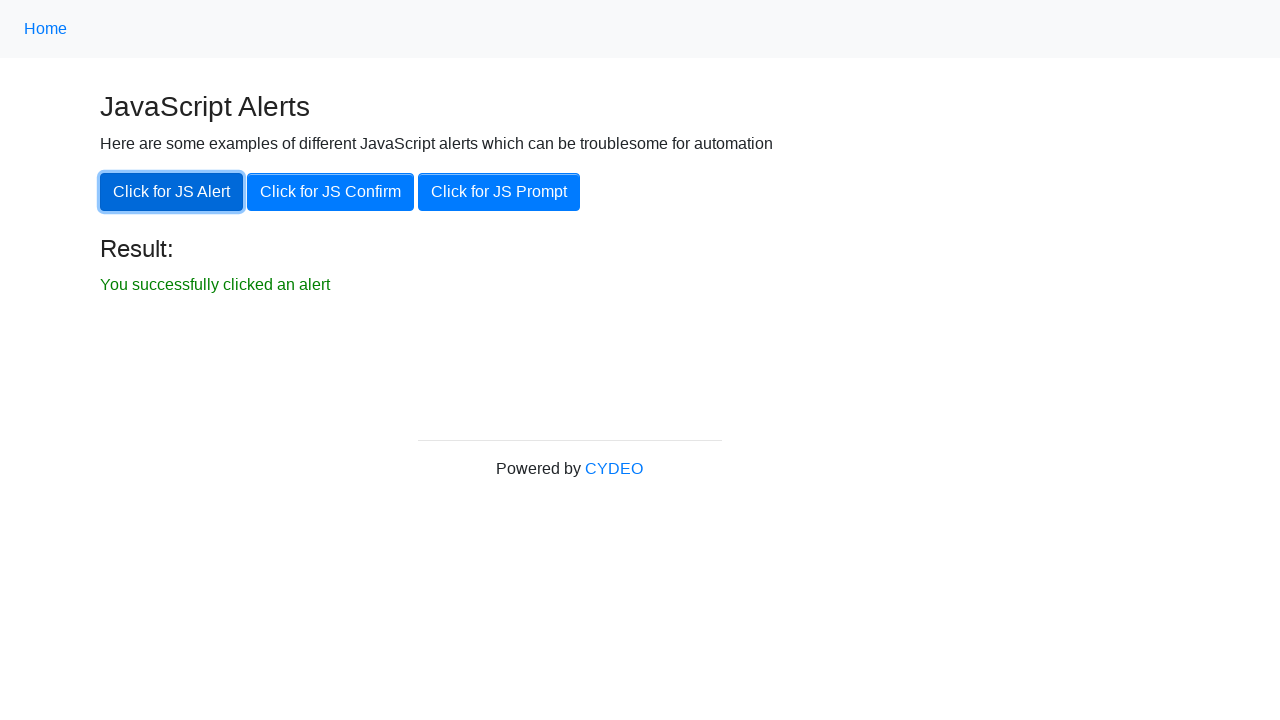

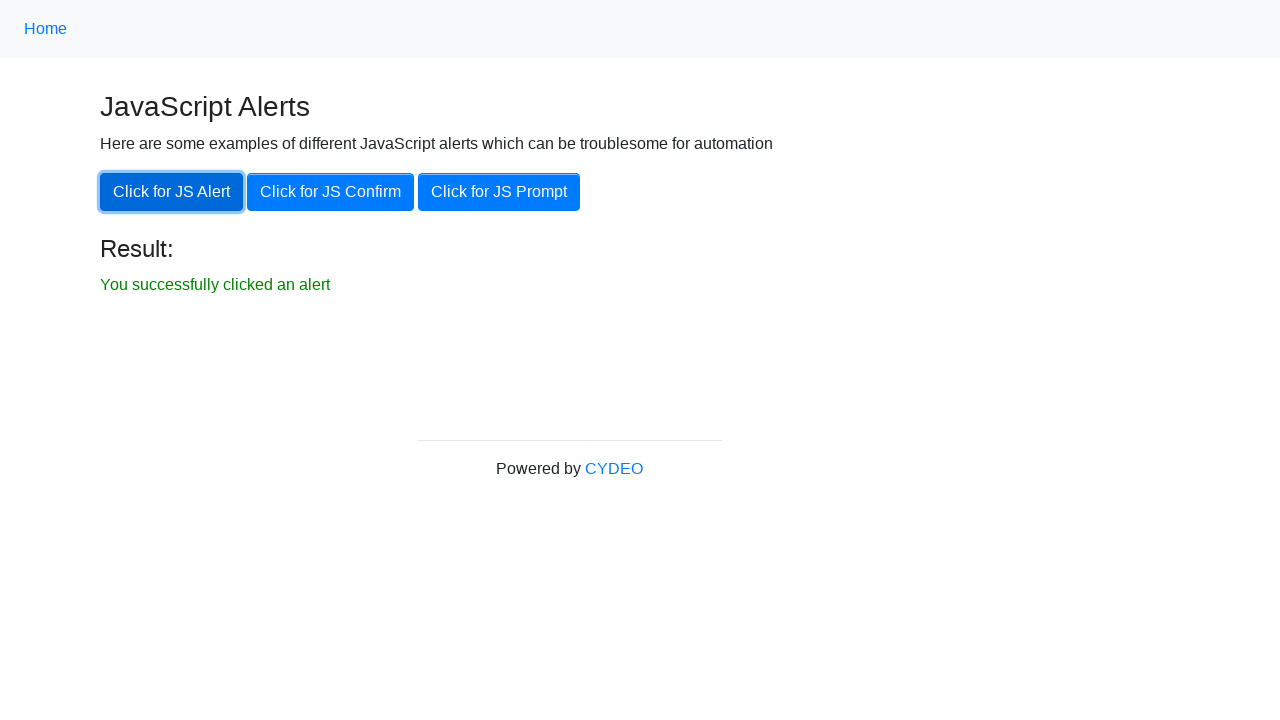